Tests passenger count dropdown functionality by clicking to open the dropdown, incrementing the adult passenger count 4 times, and then confirming the selection.

Starting URL: https://rahulshettyacademy.com/dropdownsPractise/

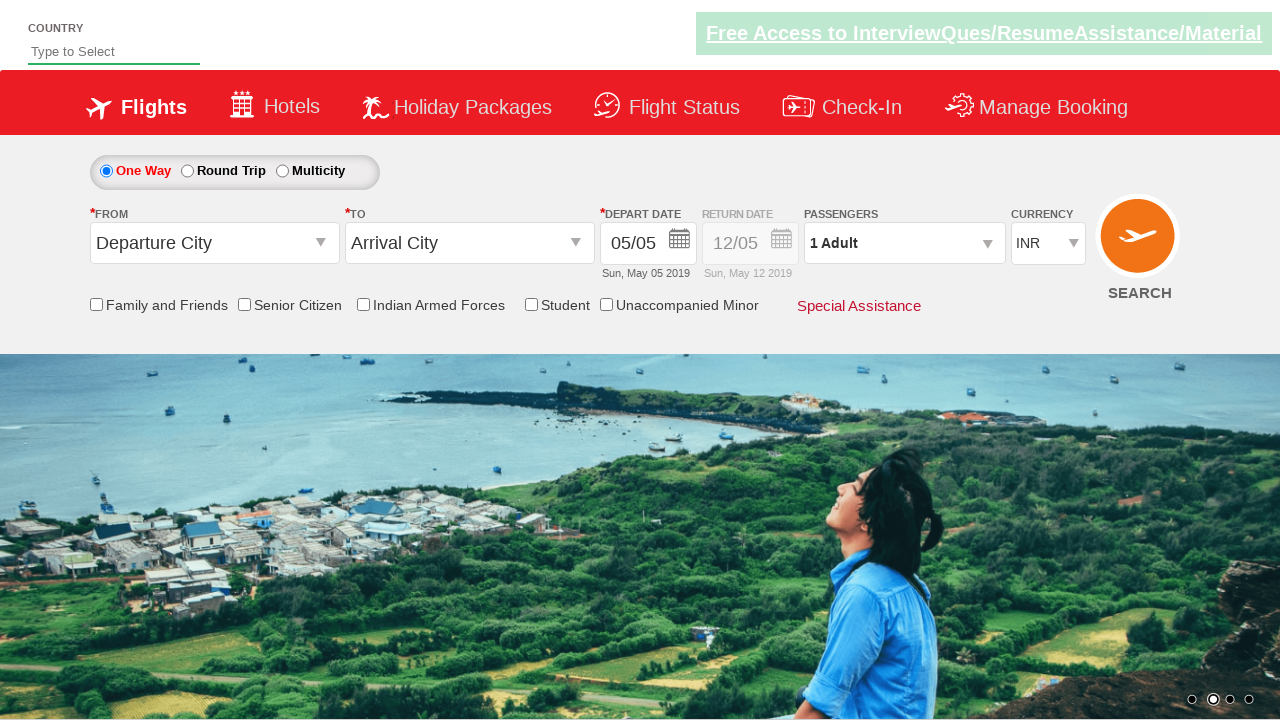

Clicked on passenger info dropdown to open it at (904, 243) on #divpaxinfo
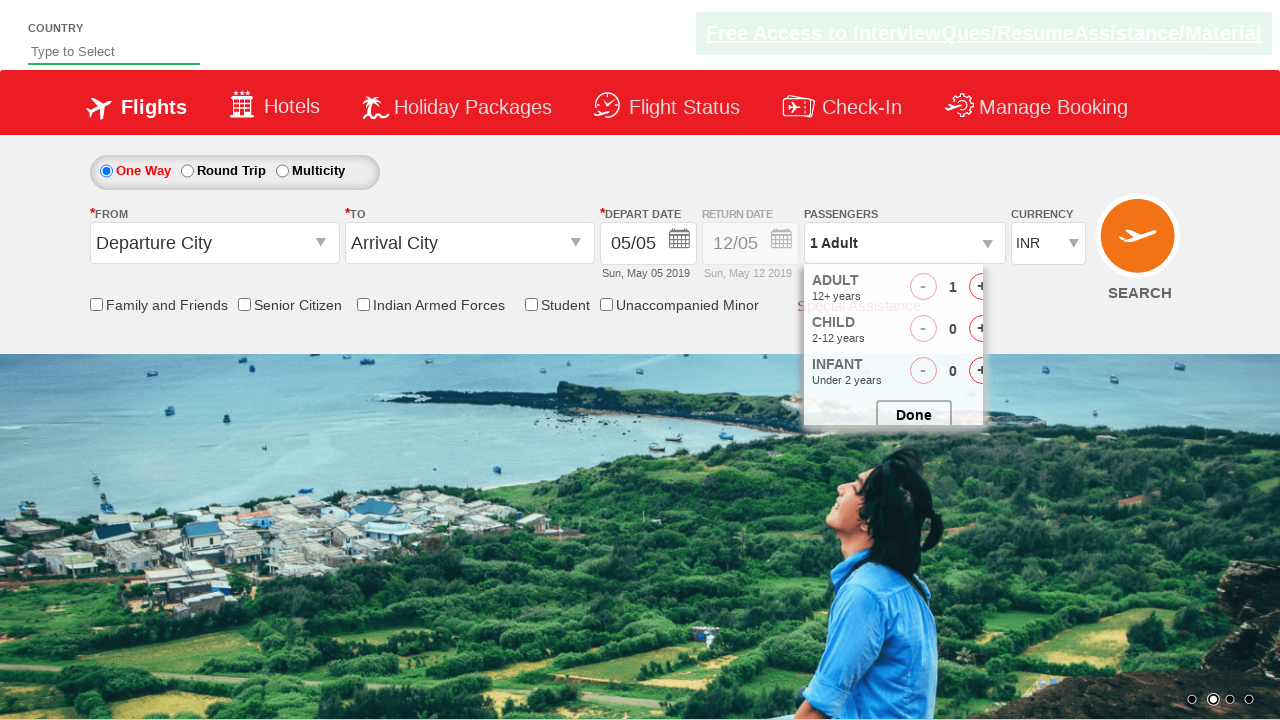

Waited for dropdown to be visible
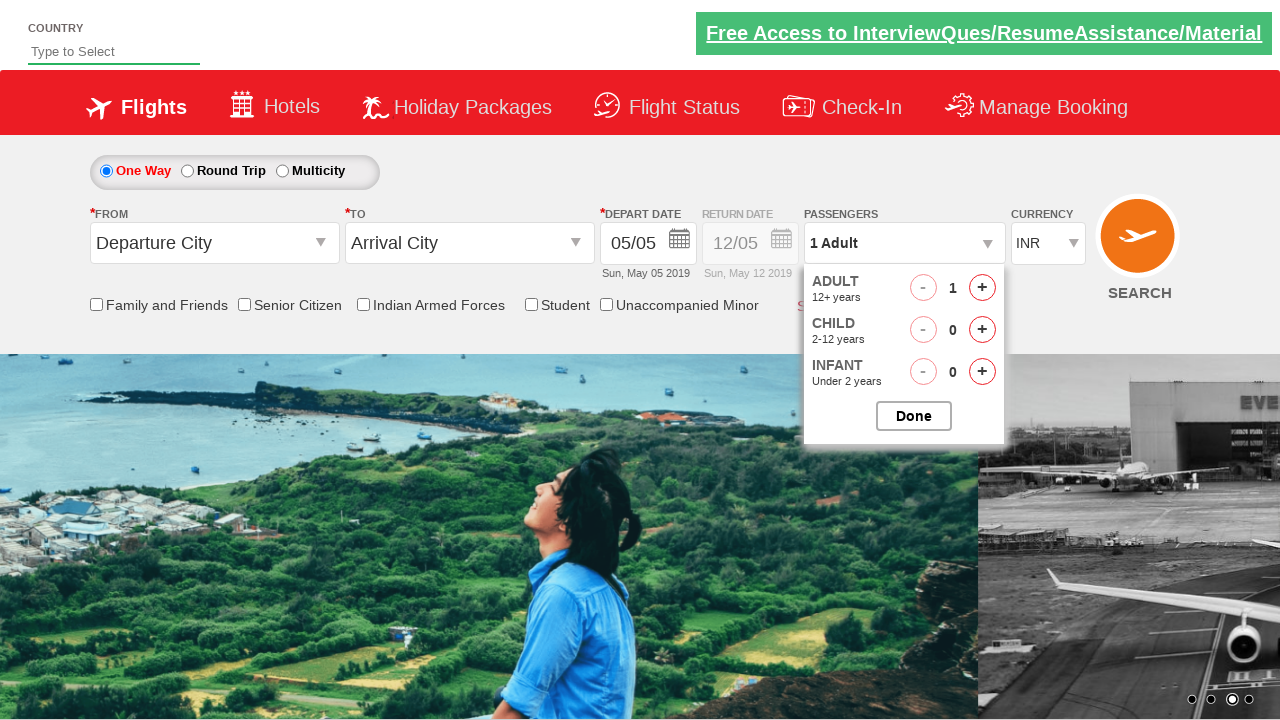

Clicked increment button to increase adult passenger count (iteration 1/4) at (982, 288) on #hrefIncAdt
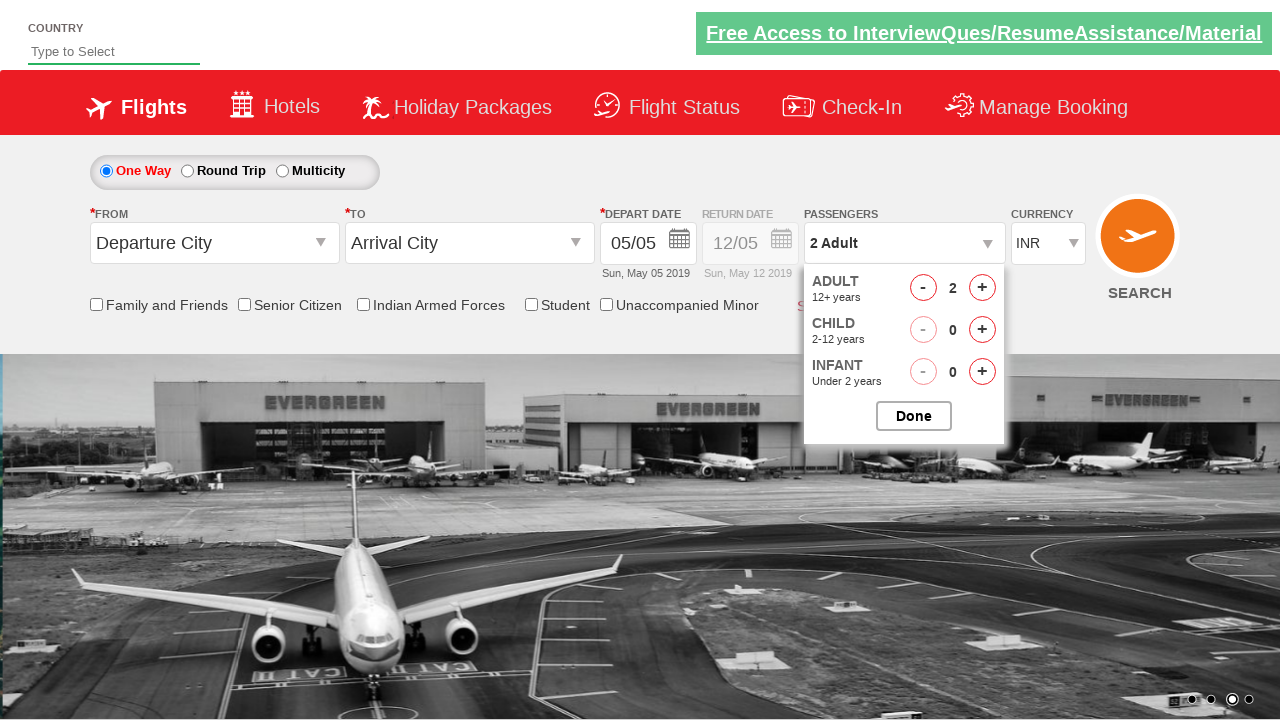

Clicked increment button to increase adult passenger count (iteration 2/4) at (982, 288) on #hrefIncAdt
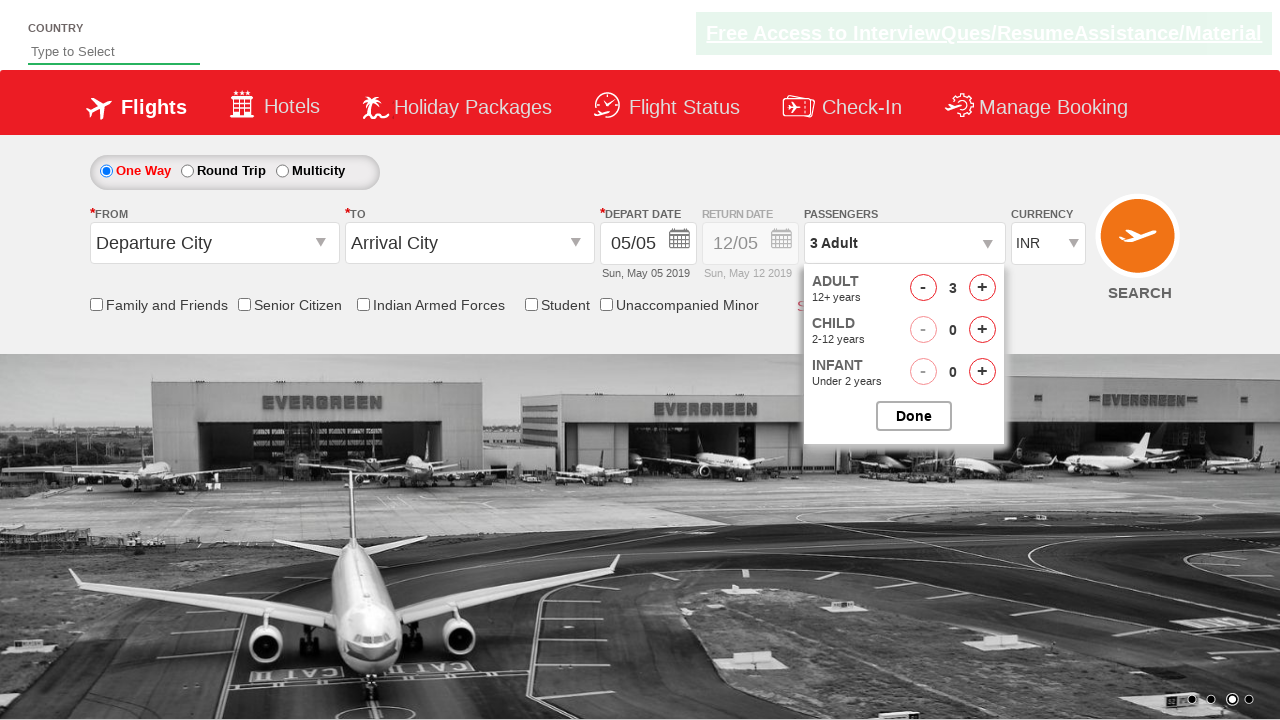

Clicked increment button to increase adult passenger count (iteration 3/4) at (982, 288) on #hrefIncAdt
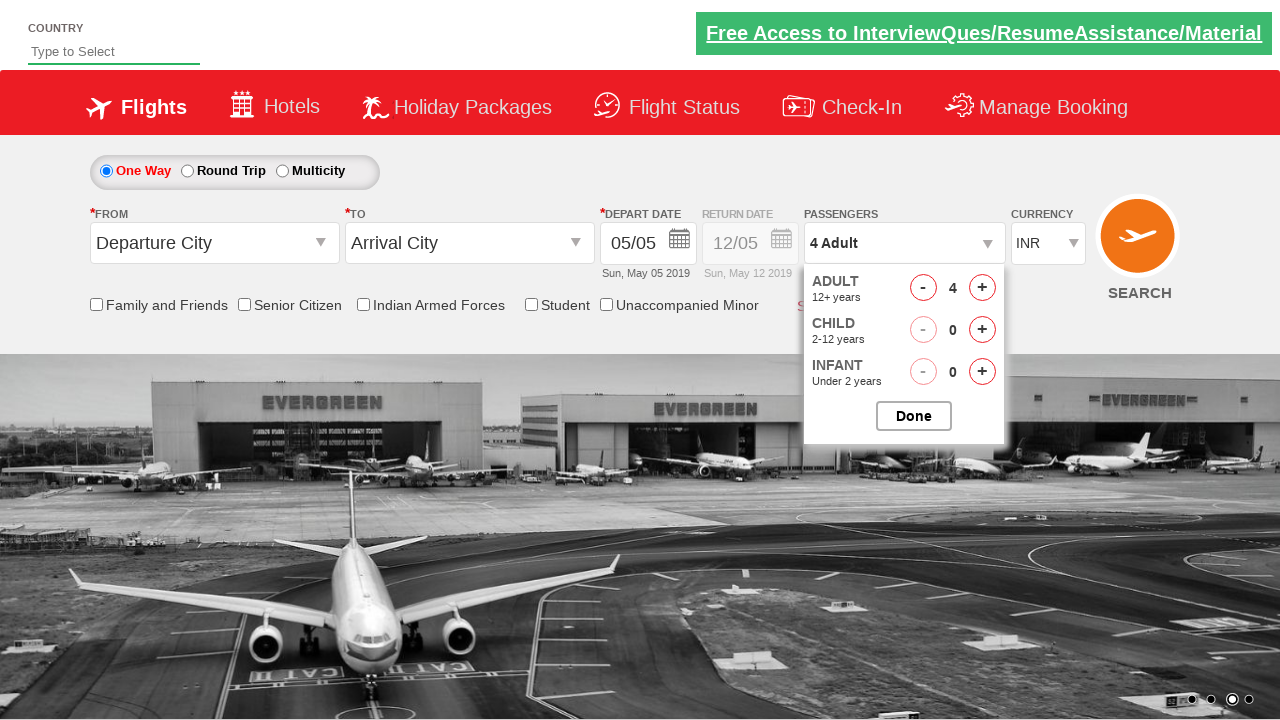

Clicked increment button to increase adult passenger count (iteration 4/4) at (982, 288) on #hrefIncAdt
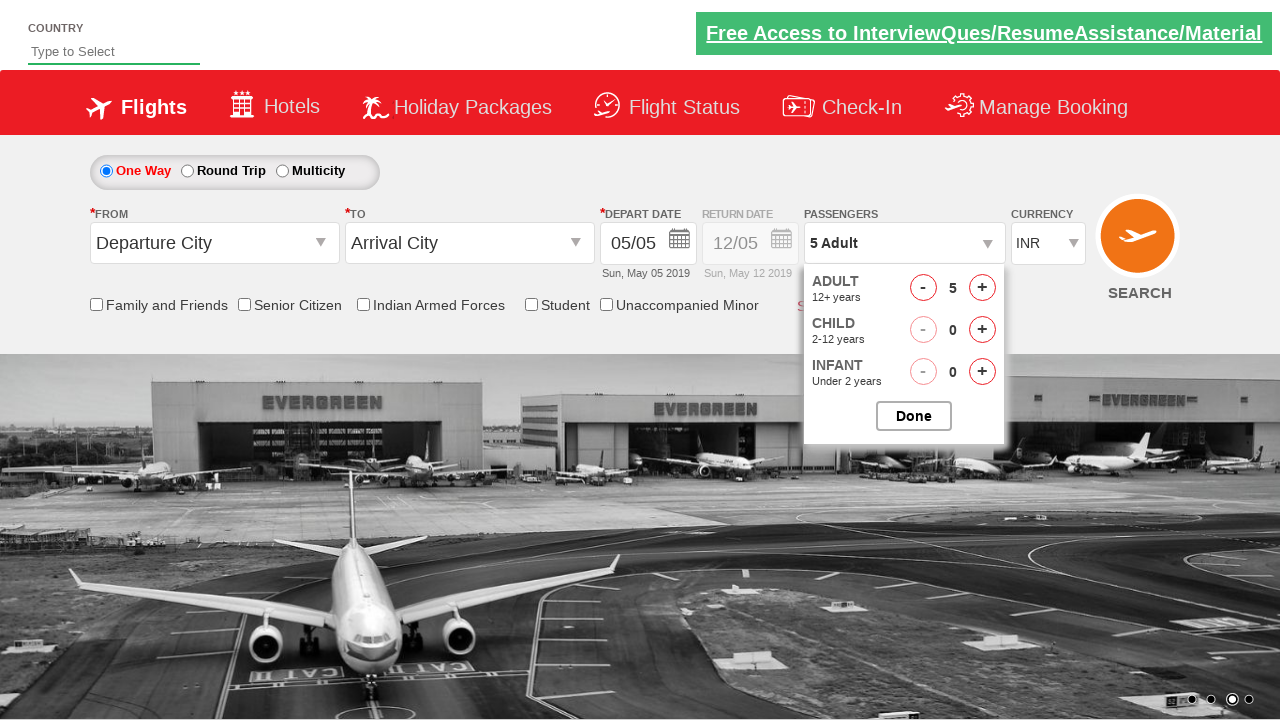

Waited for UI to update
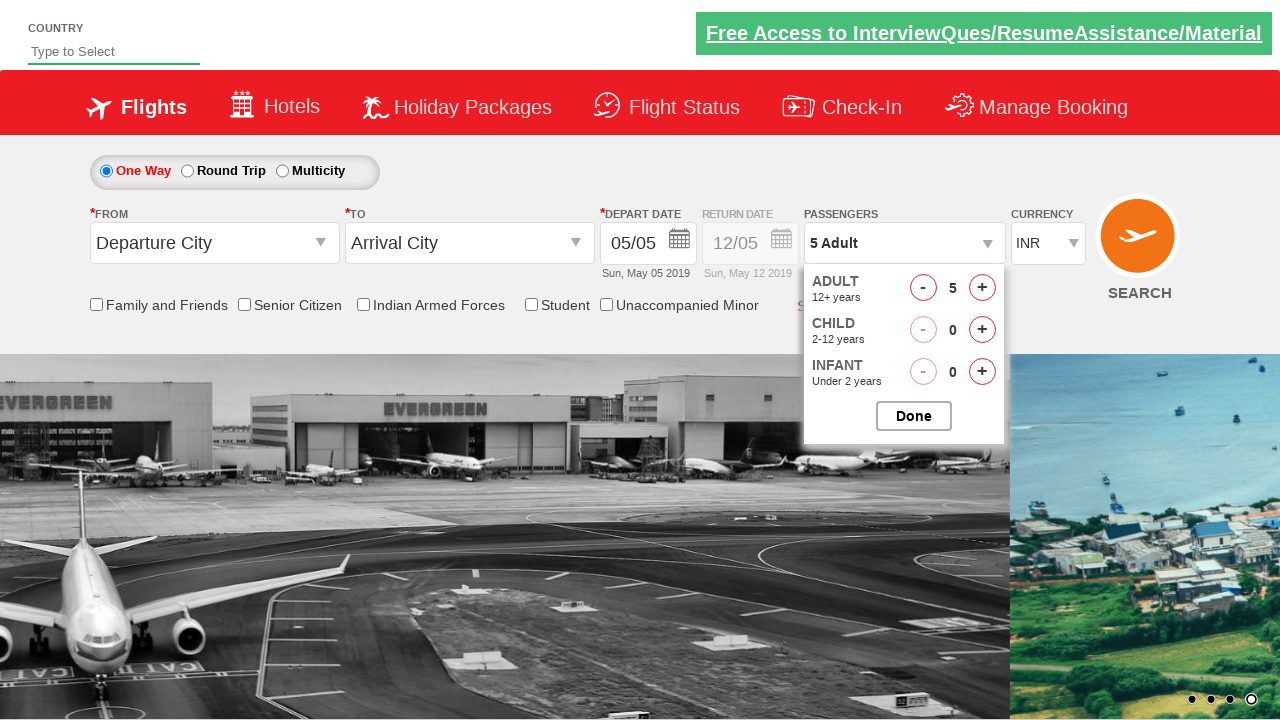

Clicked done/confirm button to confirm passenger selection at (914, 416) on input.buttonN
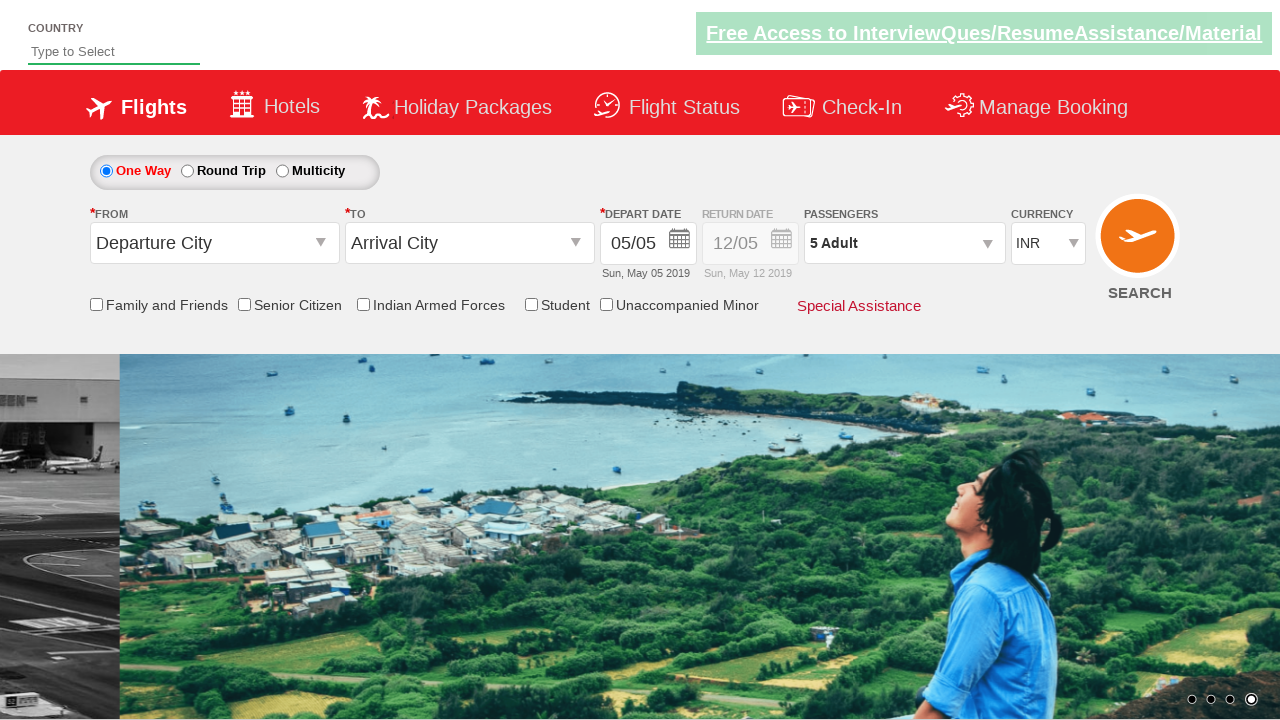

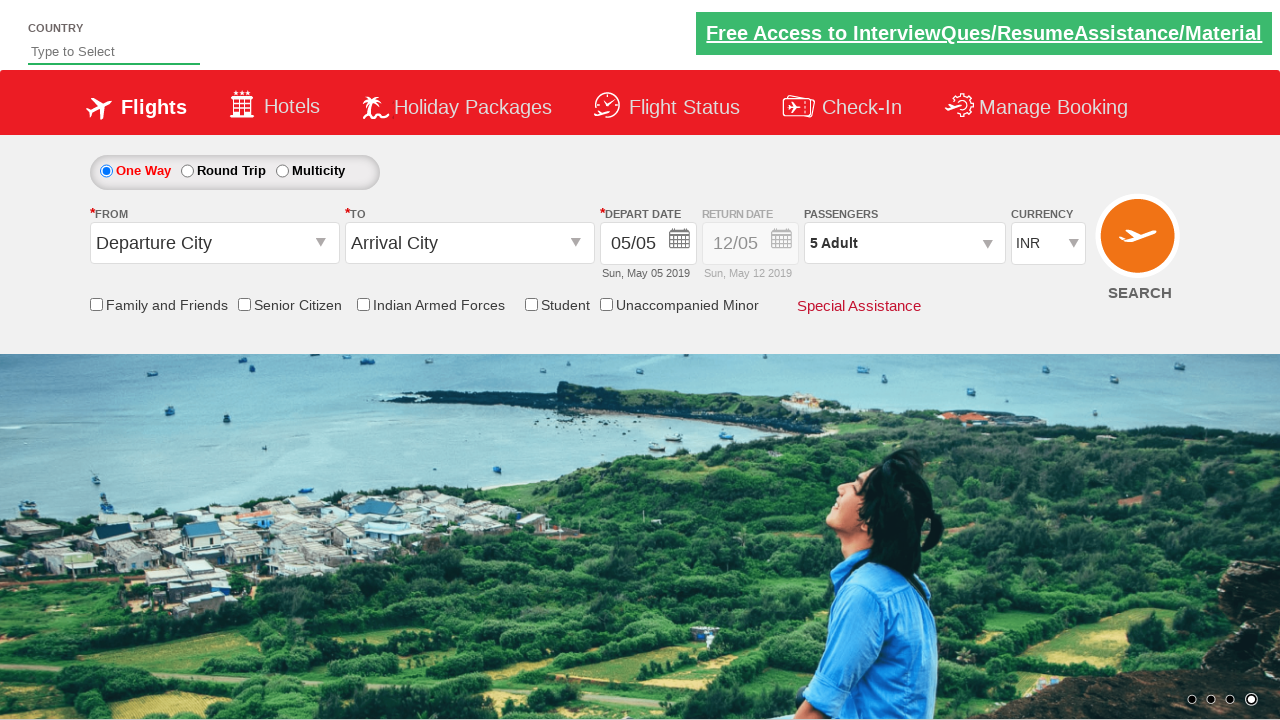